Tests user registration functionality by filling in username and password fields, submitting the form, and handling the alert confirmation

Starting URL: https://www.demoblaze.com/index.html

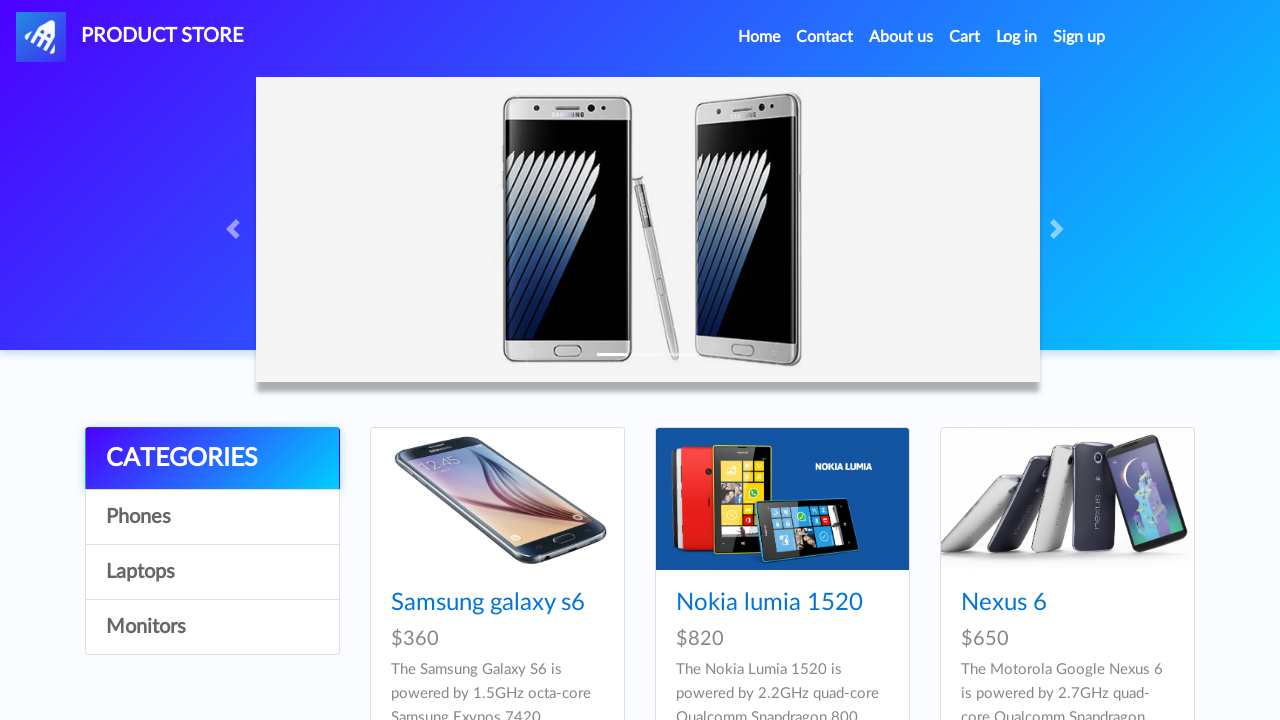

Clicked Sign Up link at (1079, 37) on #signin2
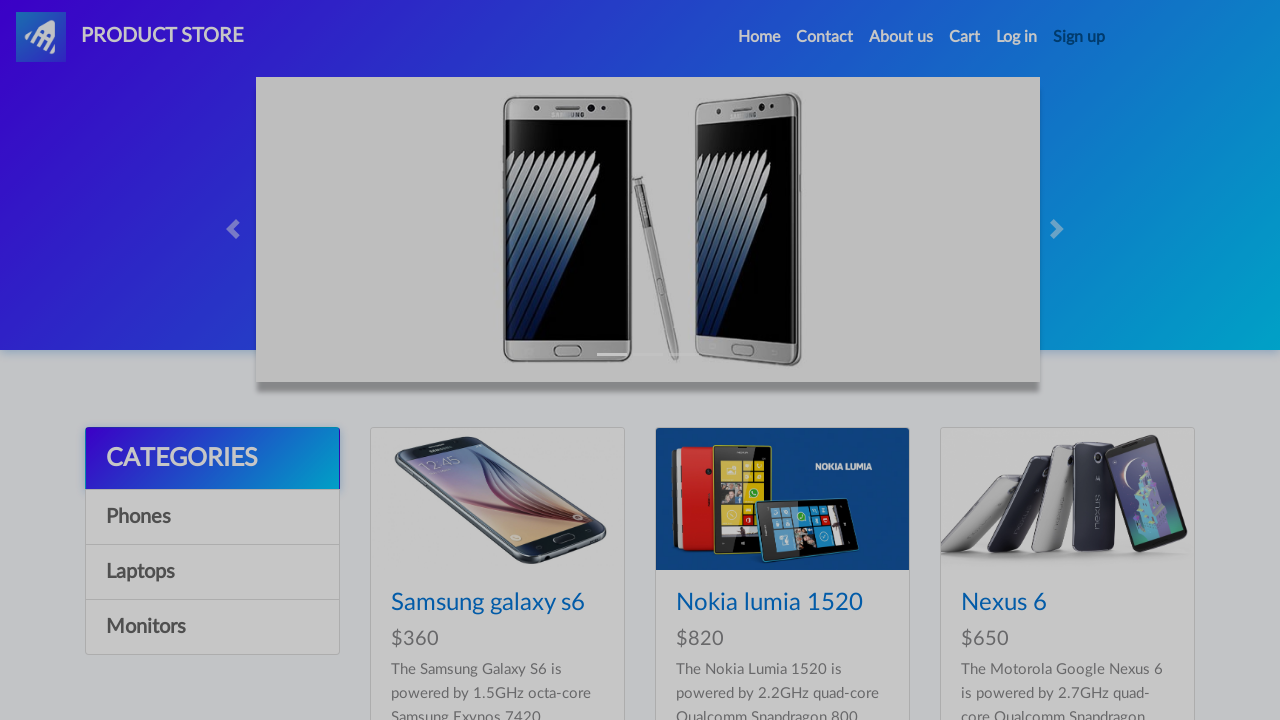

Sign Up modal appeared with username field visible
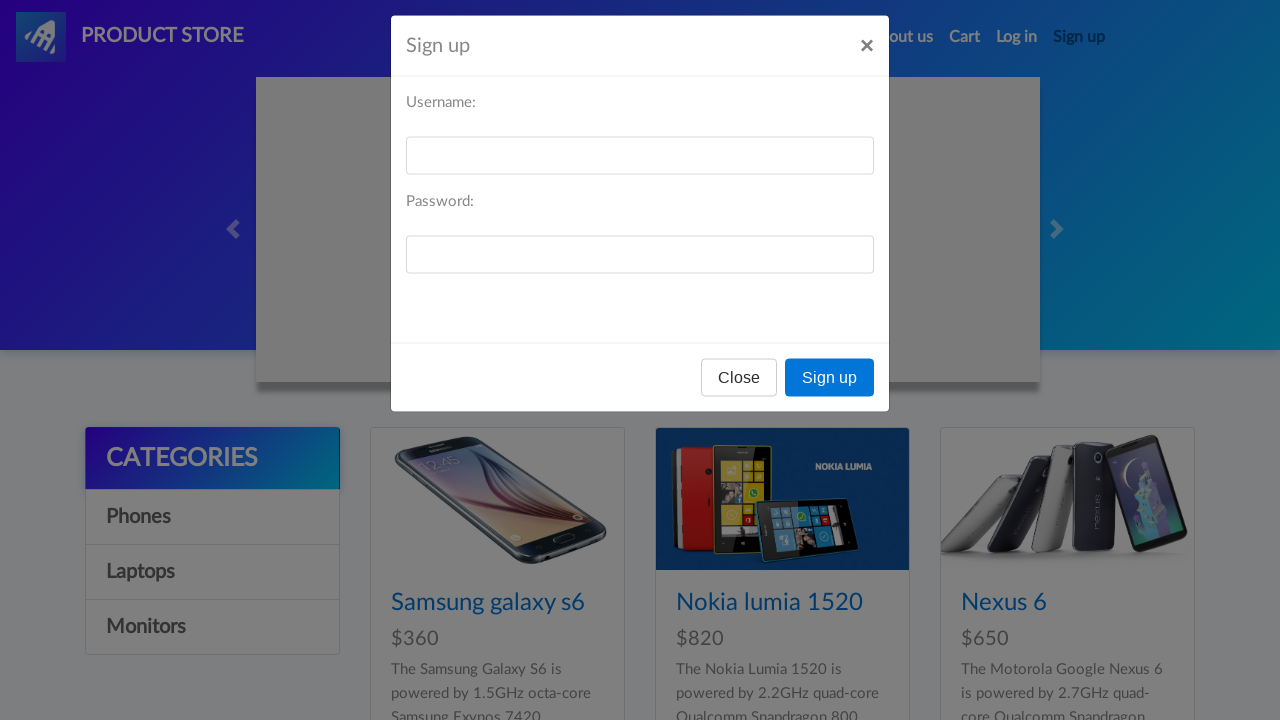

Filled username field with 'testuser78492' on #sign-username
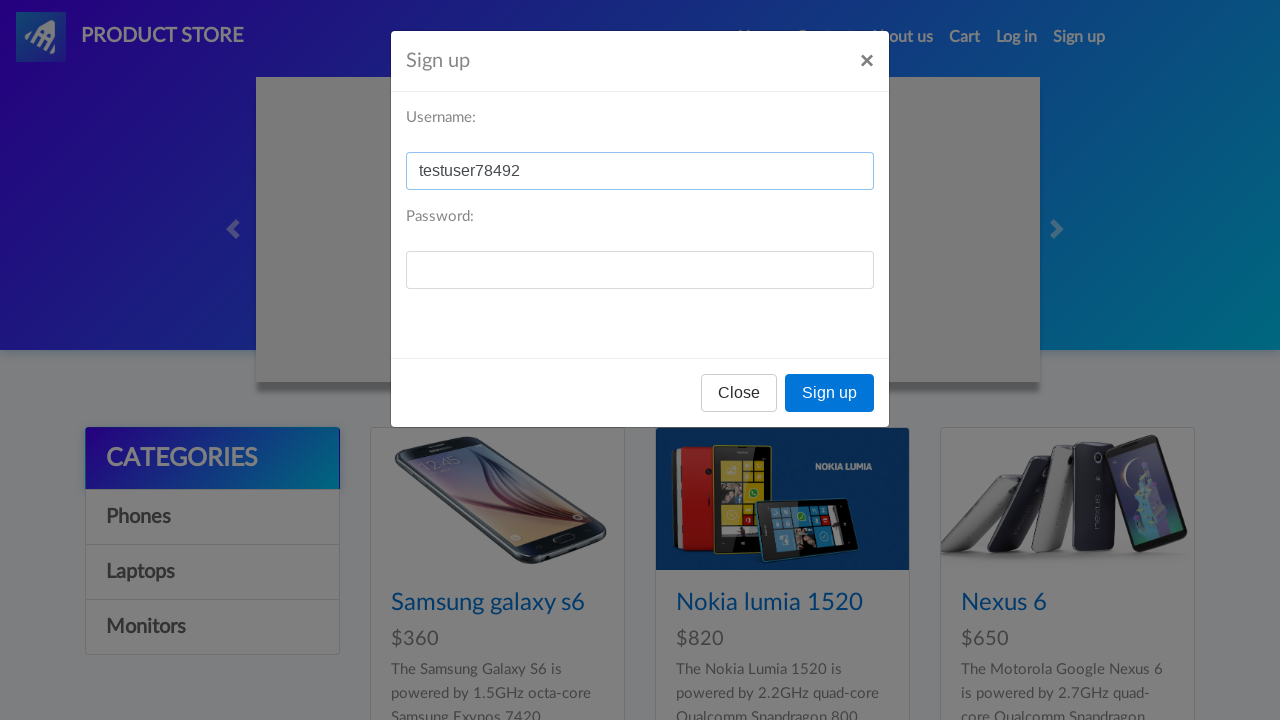

Filled password field with 'testpass78492*' on #sign-password
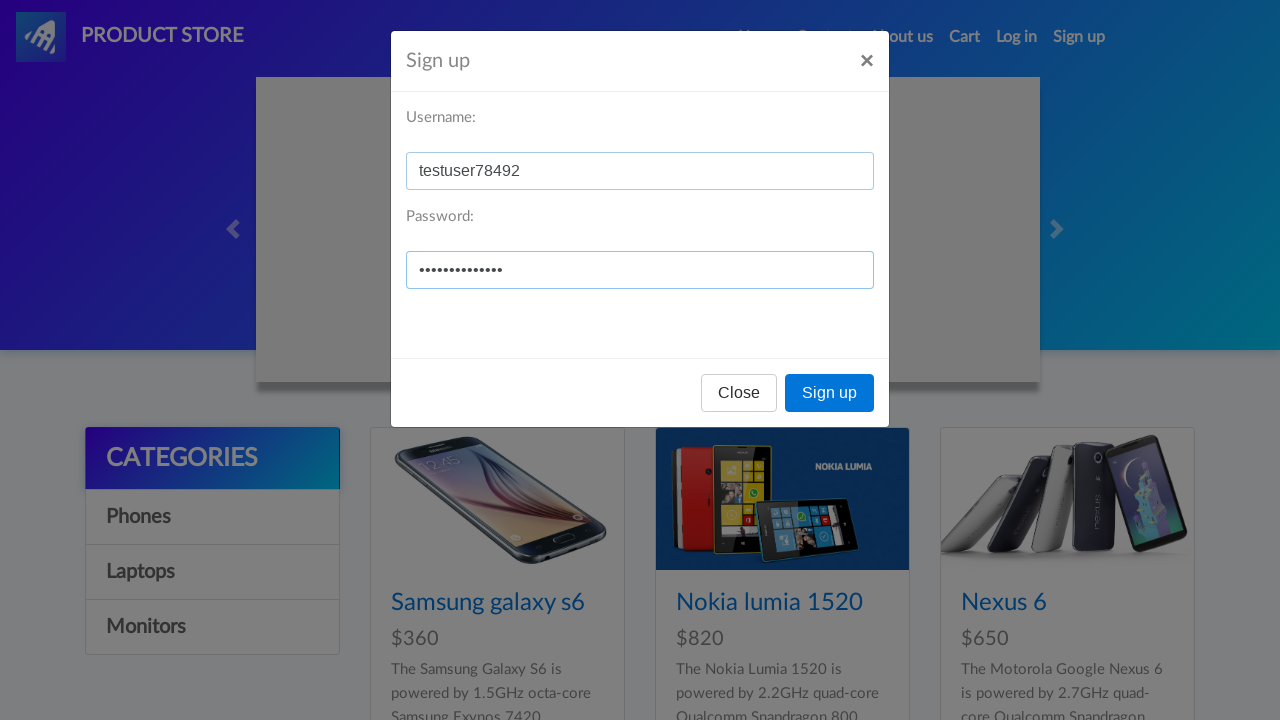

Clicked Sign Up button to submit registration form at (830, 393) on xpath=//button[text()='Sign up']
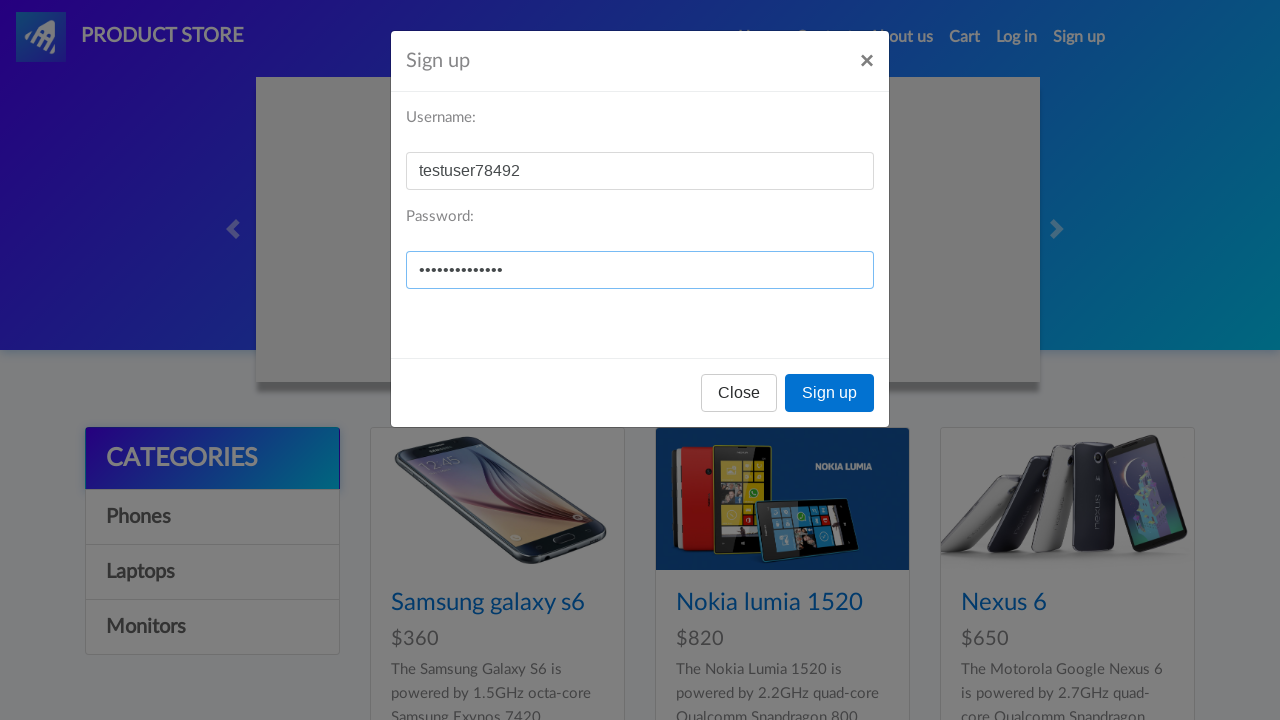

Set up dialog handler to accept alerts
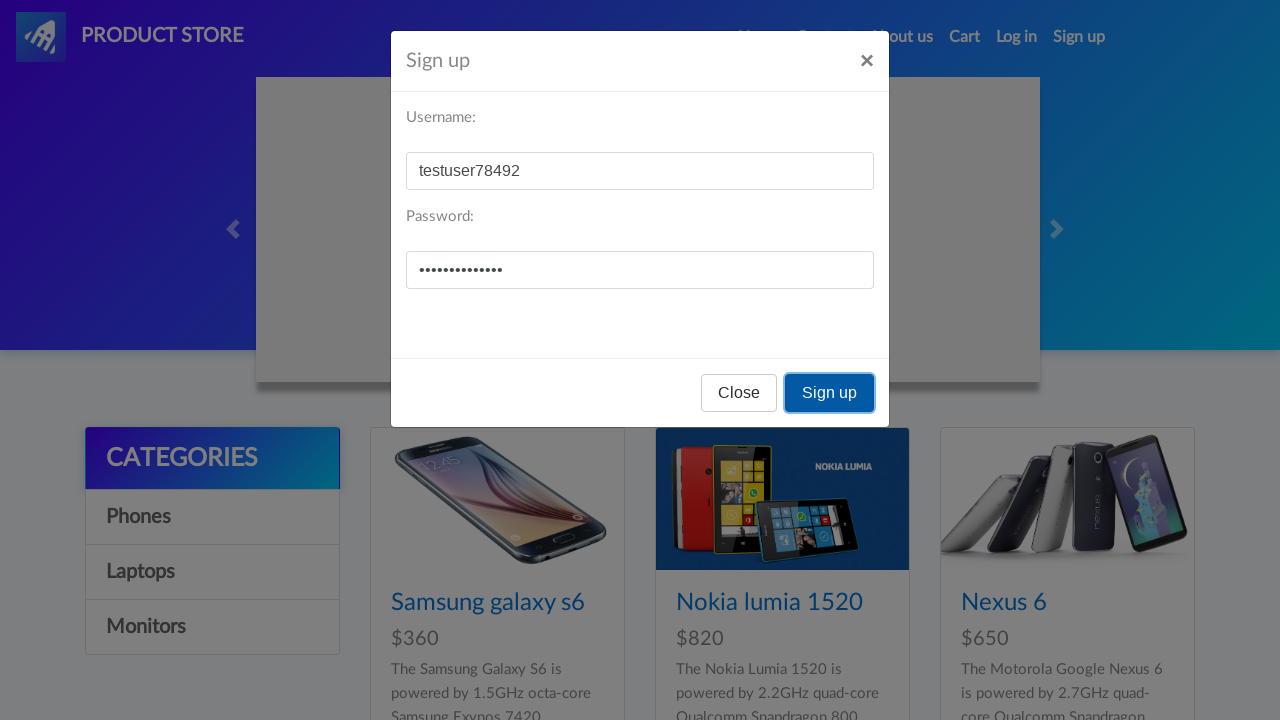

Waited 1 second for alert processing to complete
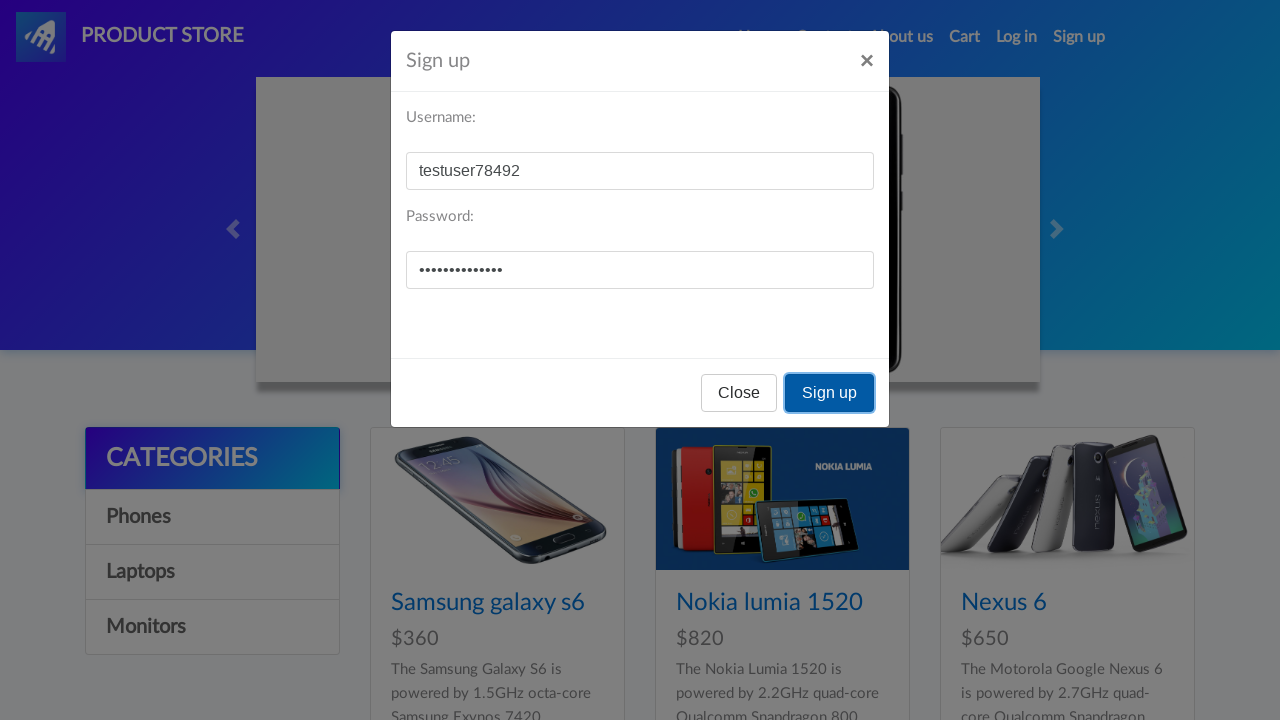

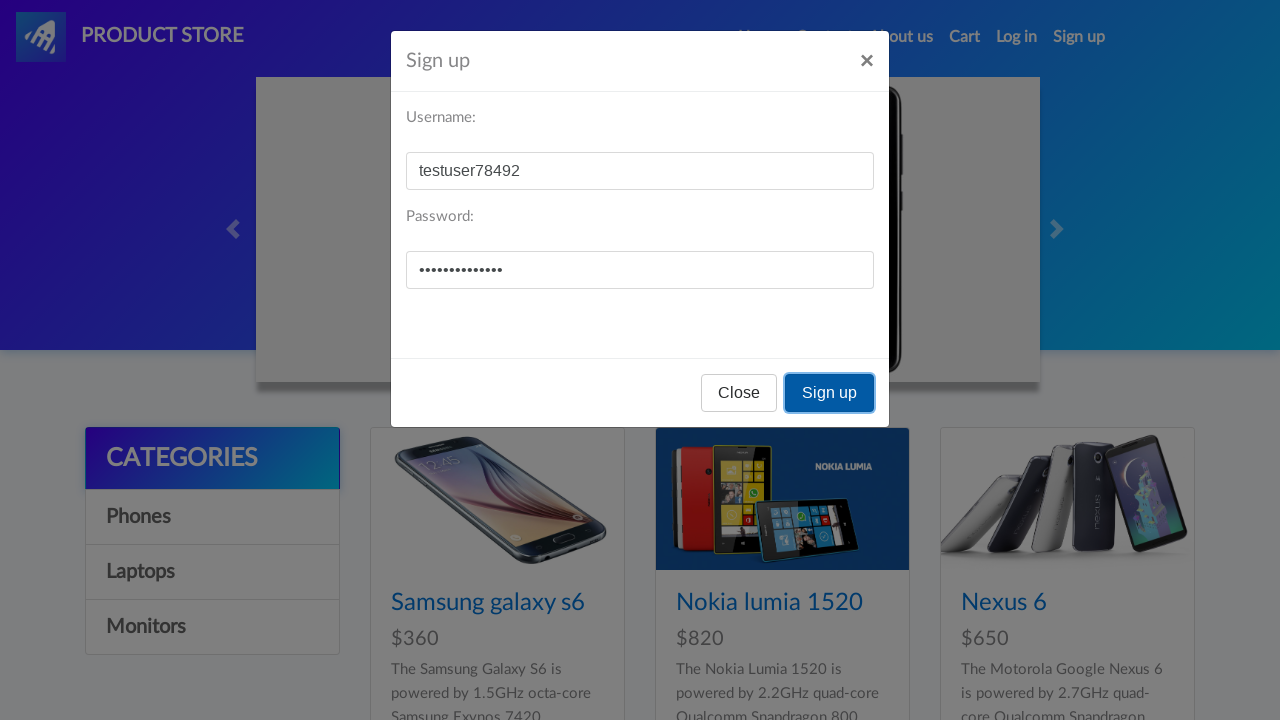